Navigates to a test blog page and fills a first name input field using CSS selector

Starting URL: http://only-testing-blog.blogspot.in/2013/11/new-test.html

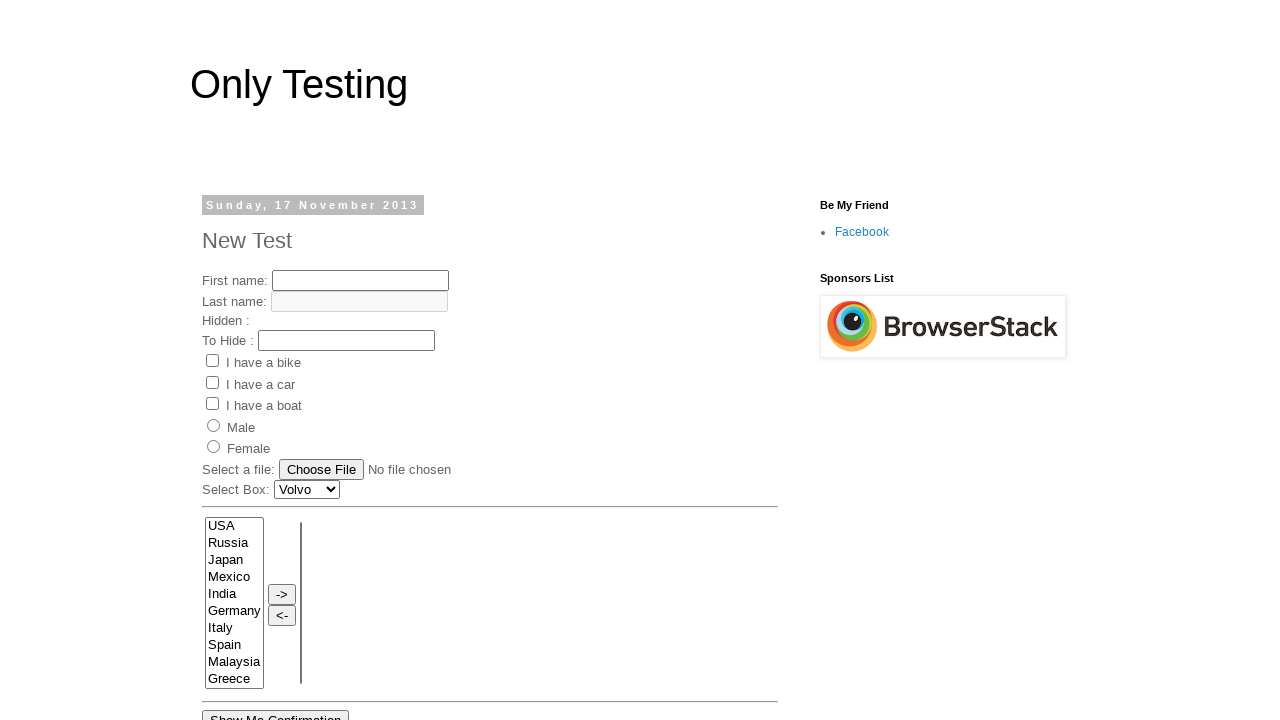

Navigated to test blog page
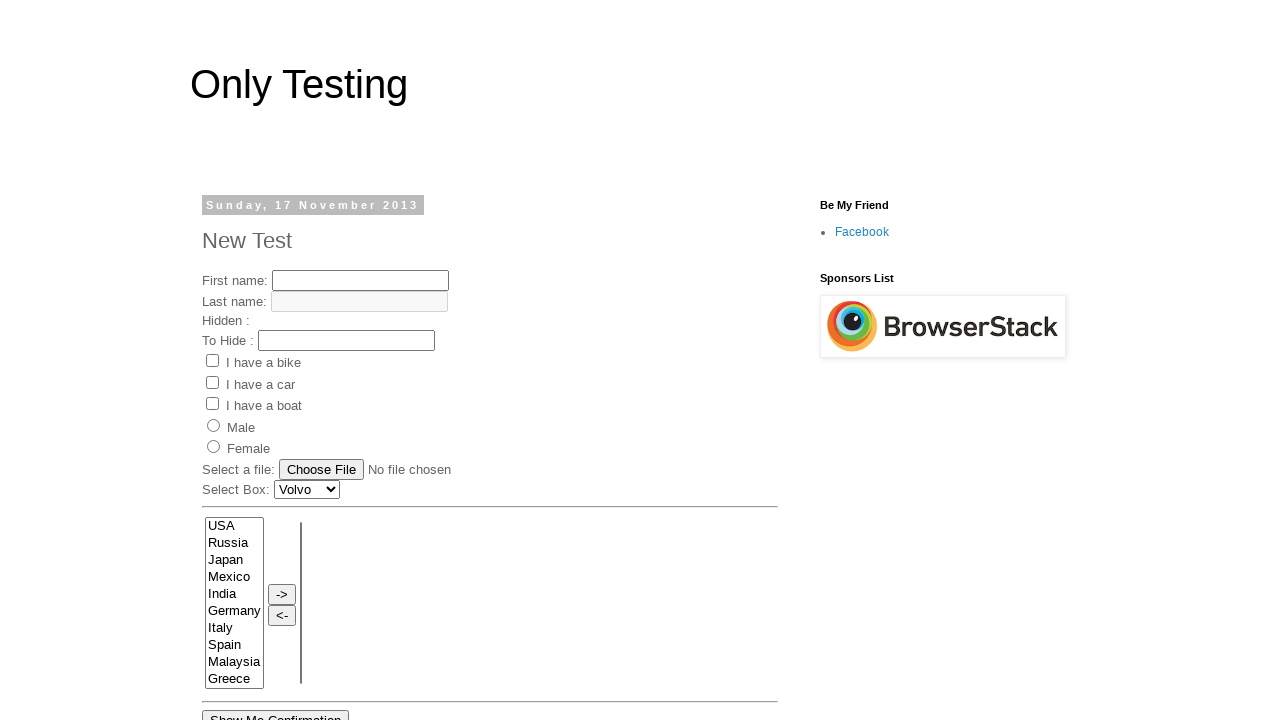

Filled first name input field with 'This is krishna' on input[name='fname']
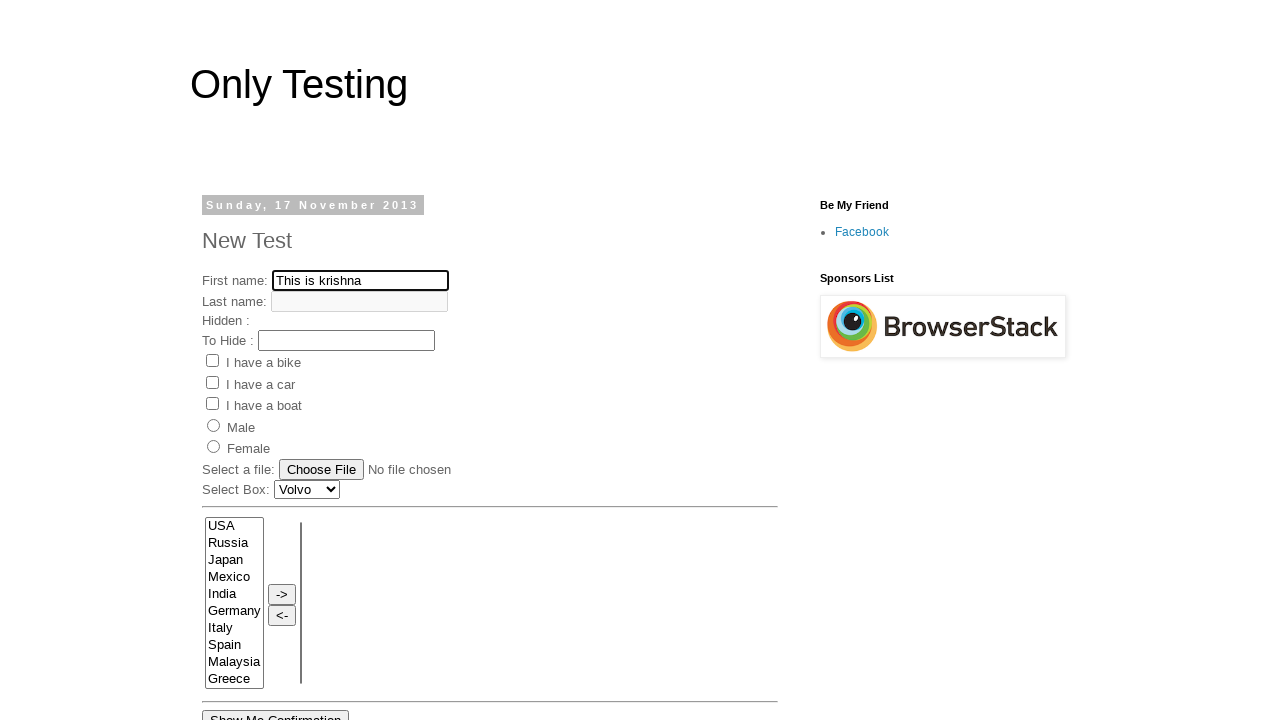

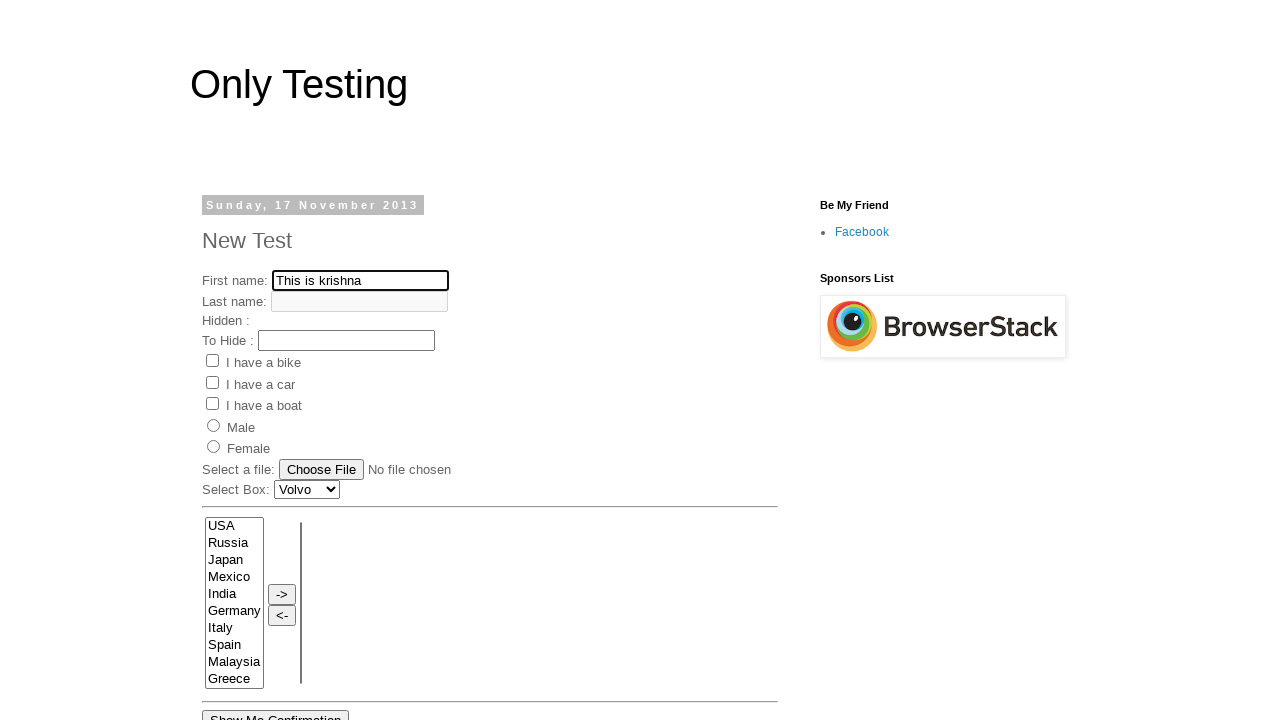